Tests shopping cart functionality by adding a product to cart, navigating to cart page, and updating the quantity

Starting URL: http://practice.automationtesting.in

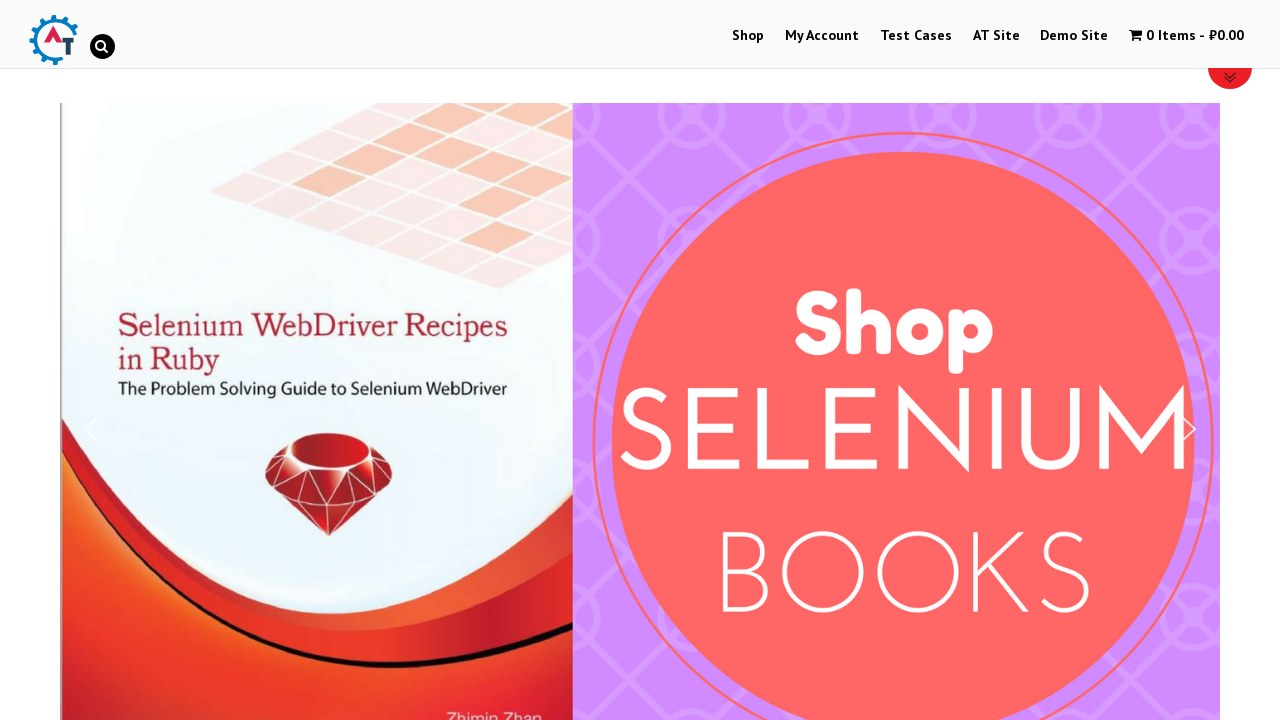

Clicked on product link at (241, 360) on xpath=//*[@id='text-22-sub_row_1-0-2-0-0']/div/ul/li/a[1]/h3
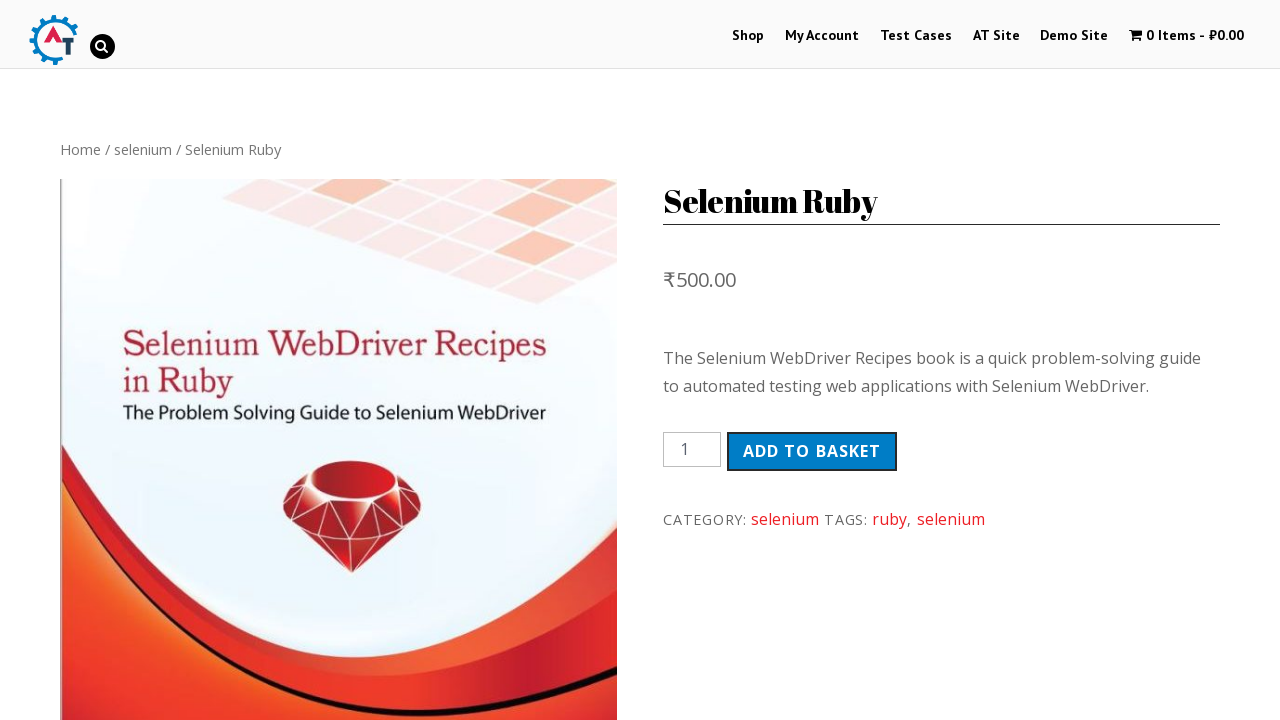

Clicked add to cart button at (812, 451) on xpath=//*[@id='product-160']/div[2]/form/button
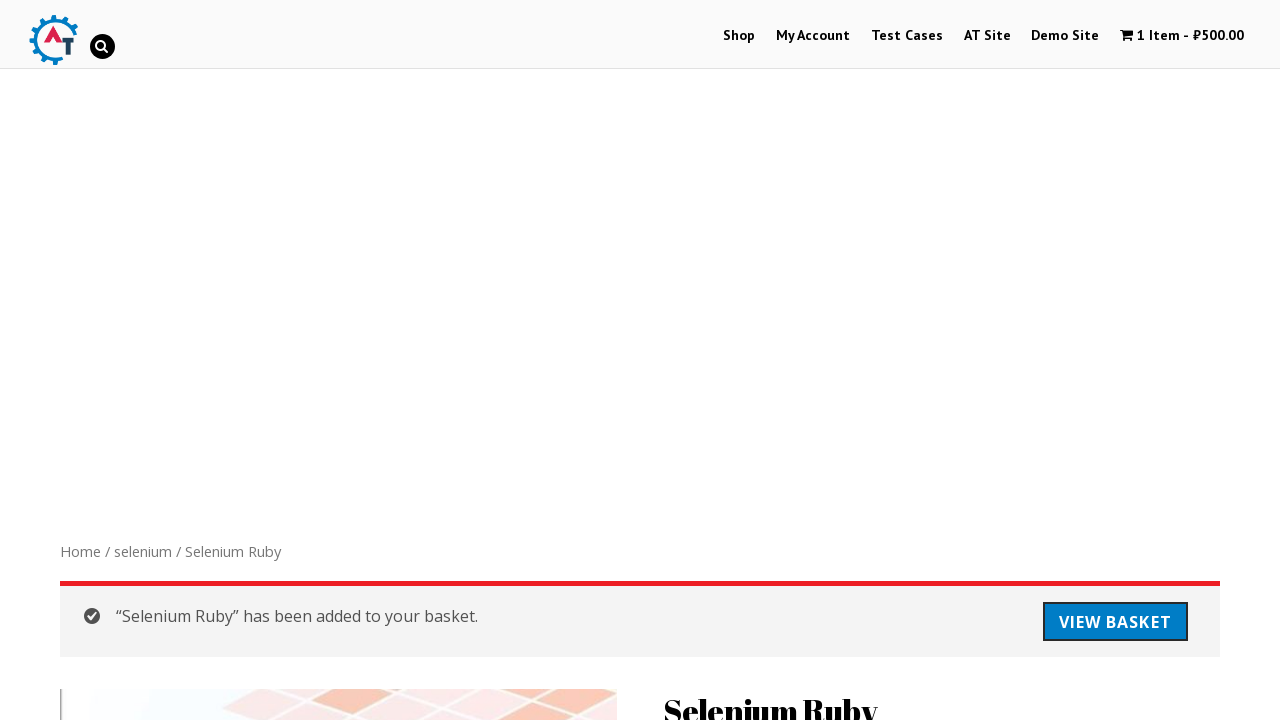

Clicked view cart link and navigated to cart page at (1115, 622) on xpath=//*[@id='content']/div[1]/a
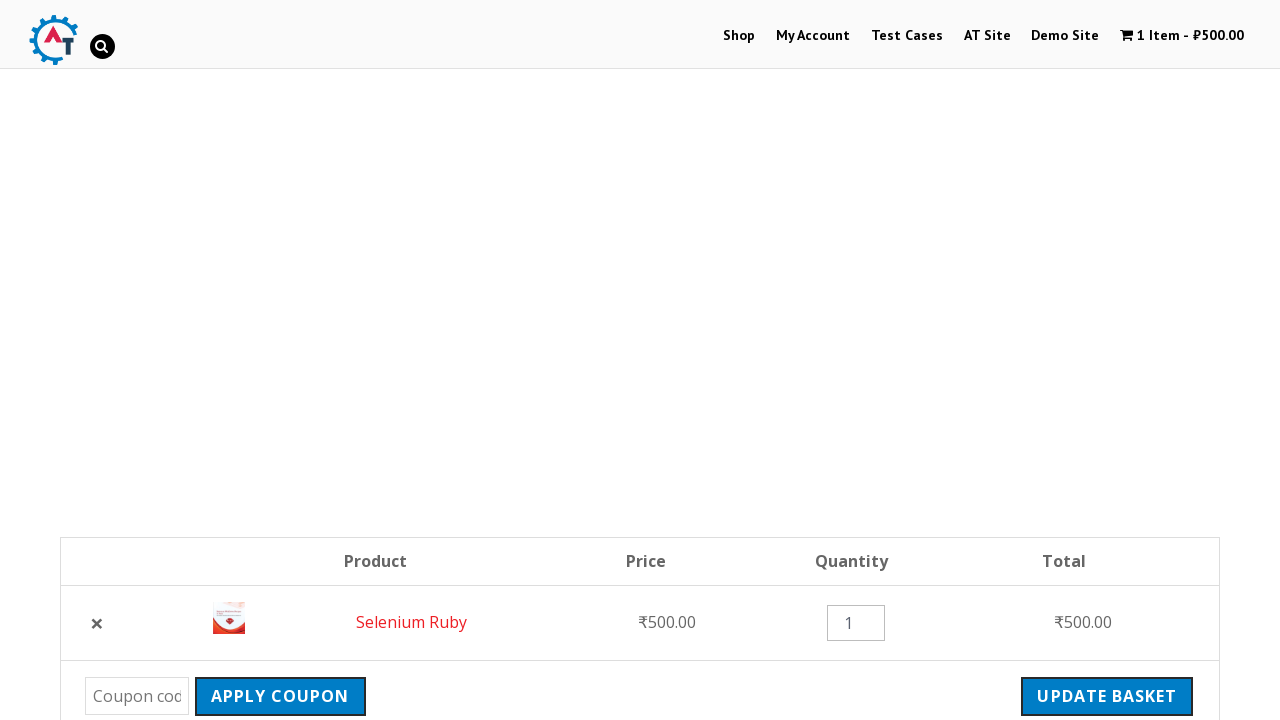

Clicked on quantity input field at (856, 623) on xpath=//*[@id='page-34']/div/div[1]/form/table/tbody/tr[1]/td[5]/div/input
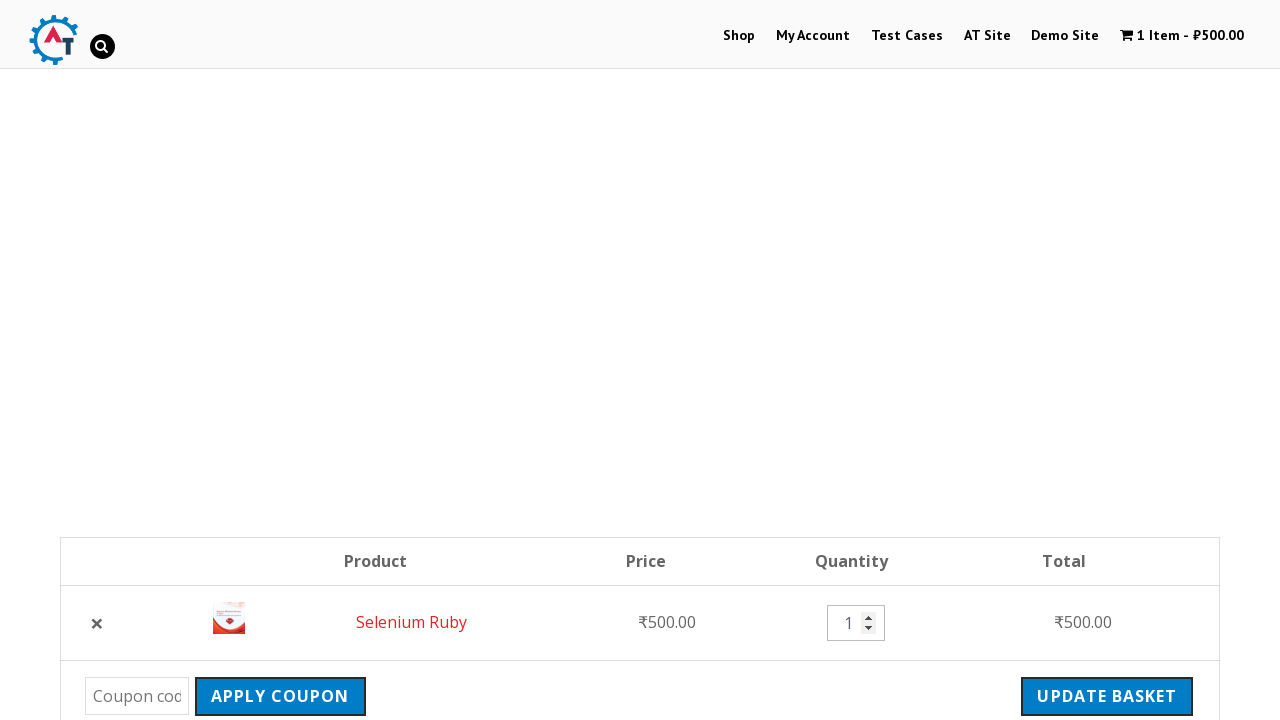

Cleared the quantity field on //*[@id='page-34']/div/div[1]/form/table/tbody/tr[1]/td[5]/div/input
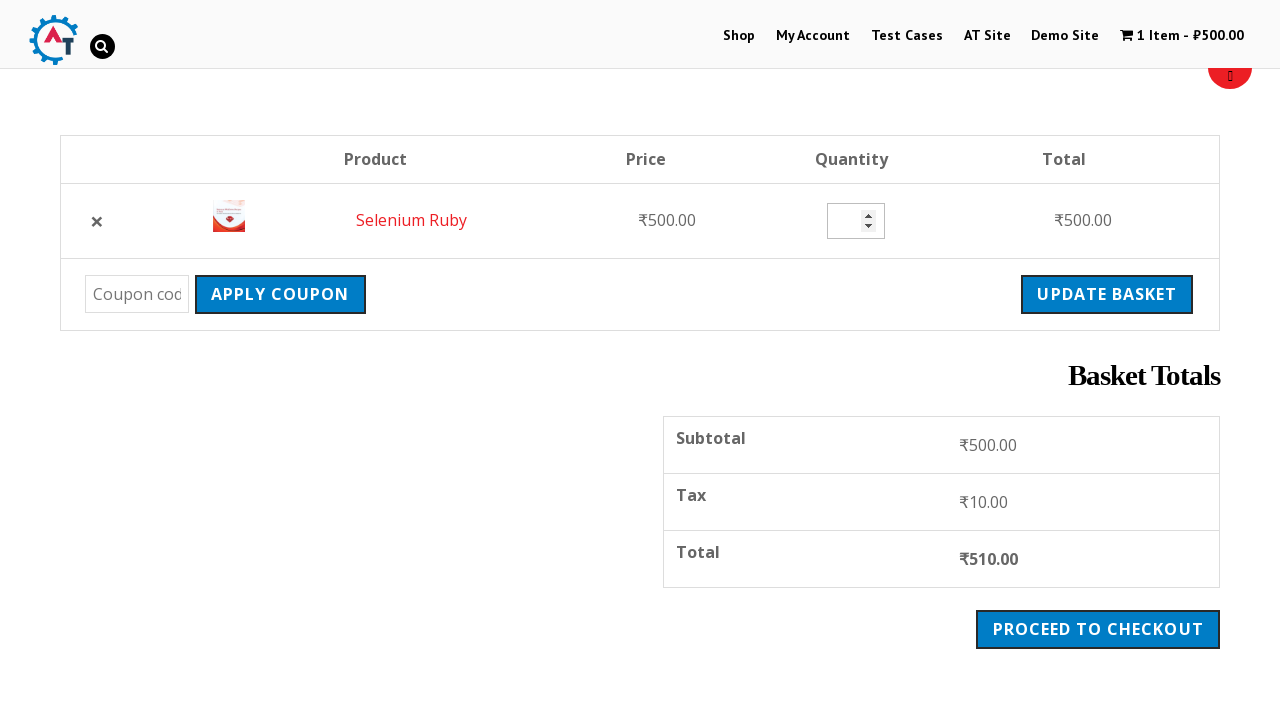

Entered new quantity value of 5 on //*[@id='page-34']/div/div[1]/form/table/tbody/tr[1]/td[5]/div/input
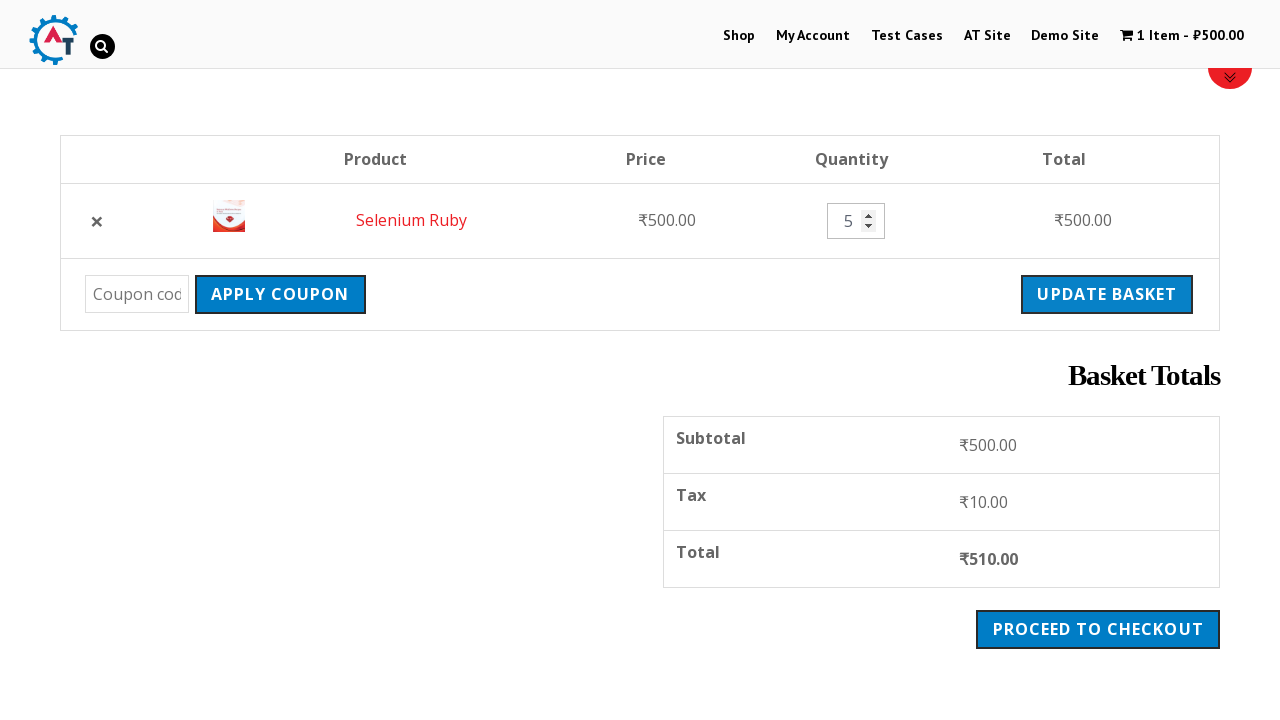

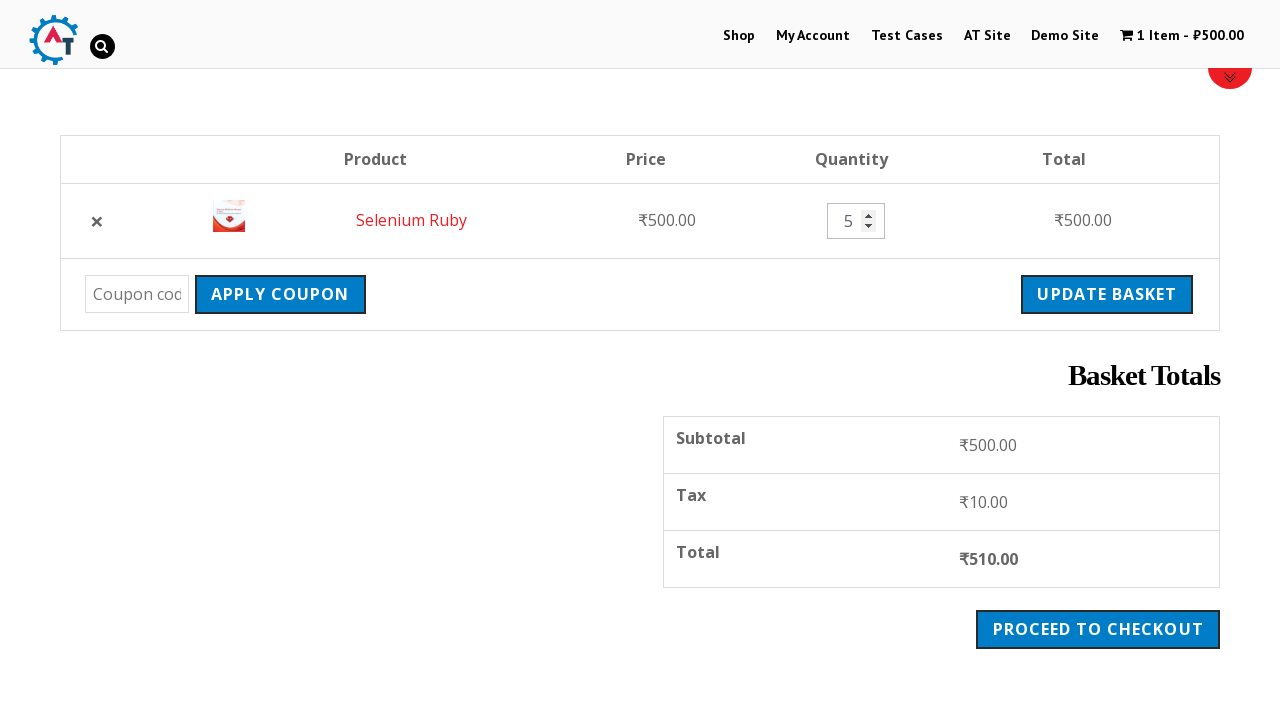